Tests clicking a confirm button, accepting the confirmation dialog, and verifying the result text

Starting URL: https://demoqa.com/alerts

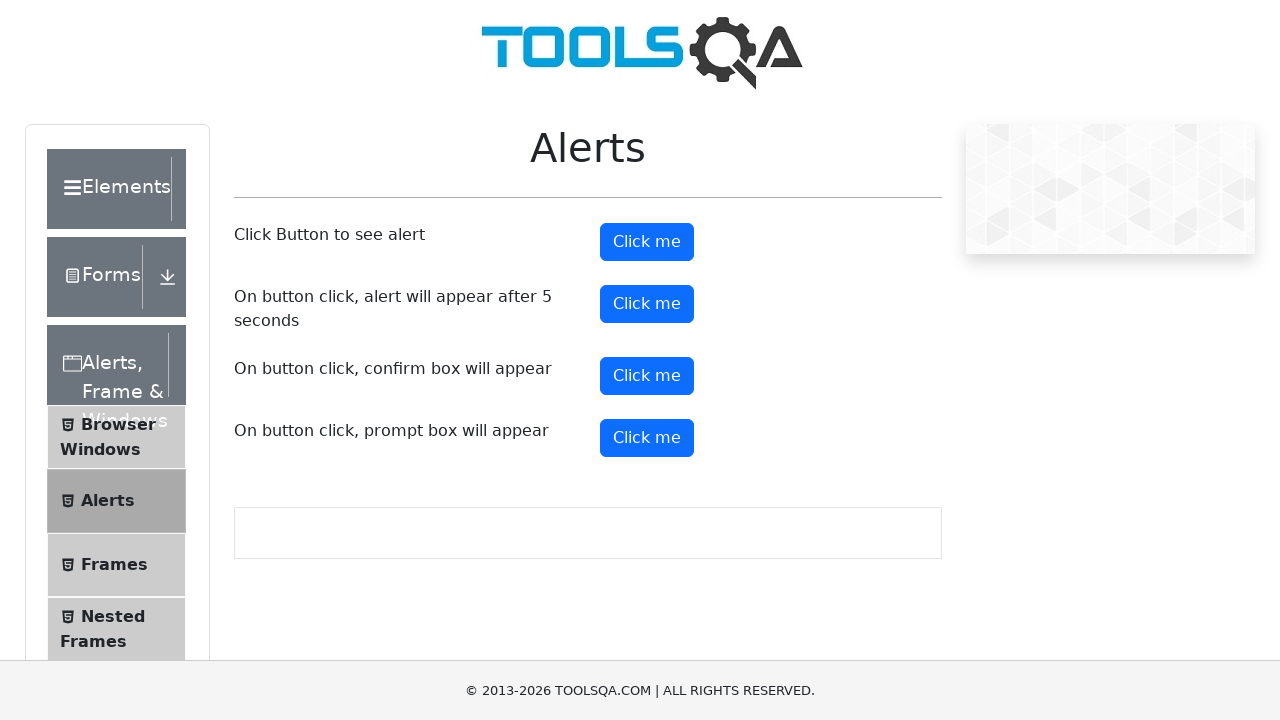

Confirm button is now visible
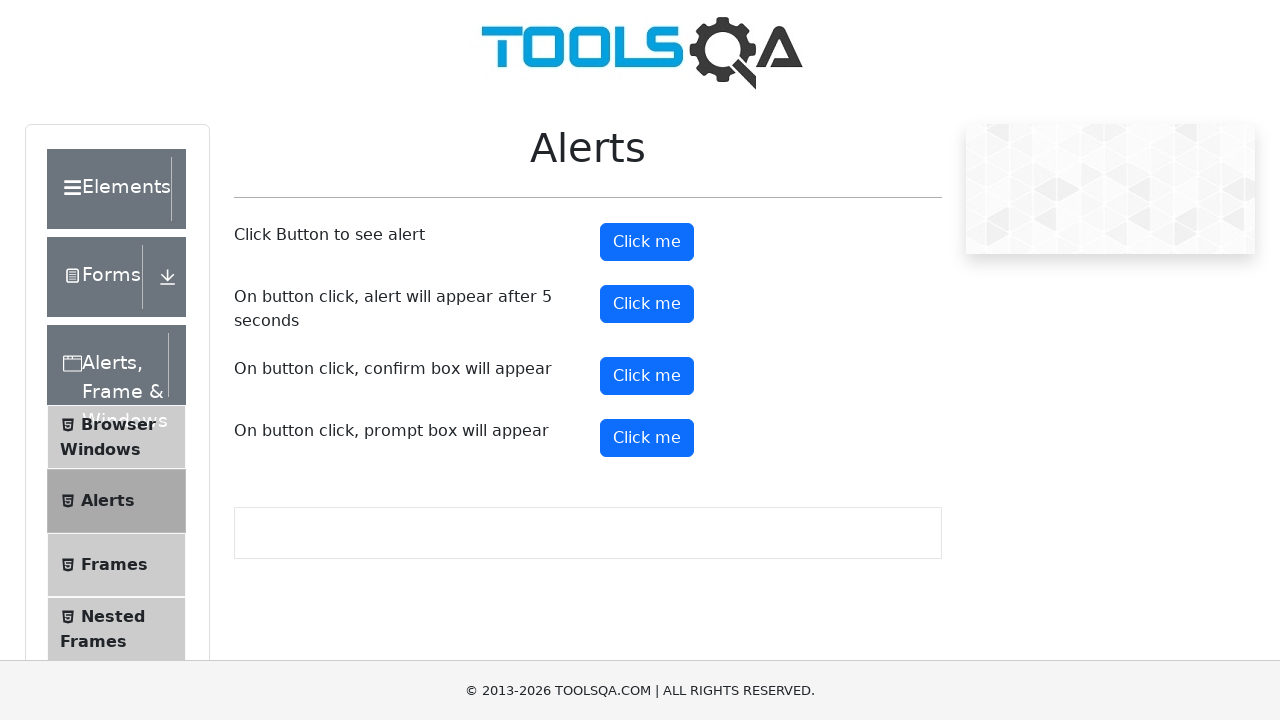

Dialog handler registered to accept confirmation dialogs
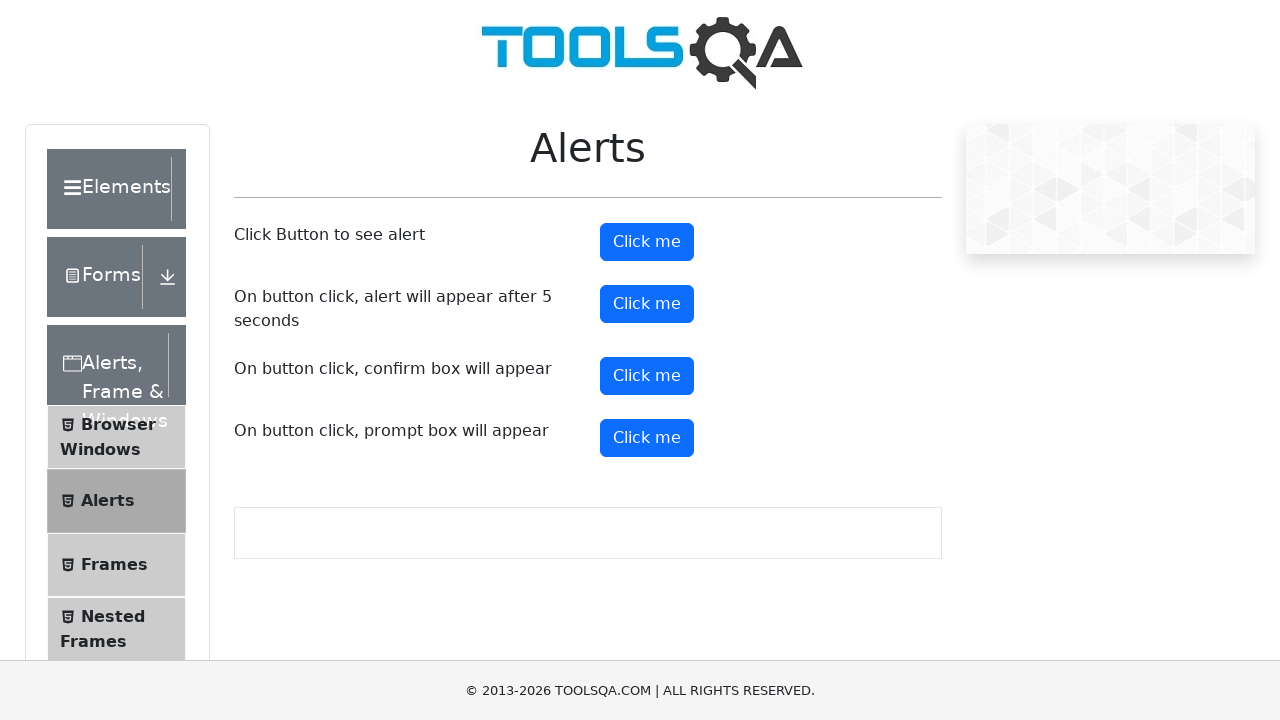

Clicked confirm button to trigger dialog at (647, 376) on #confirmButton
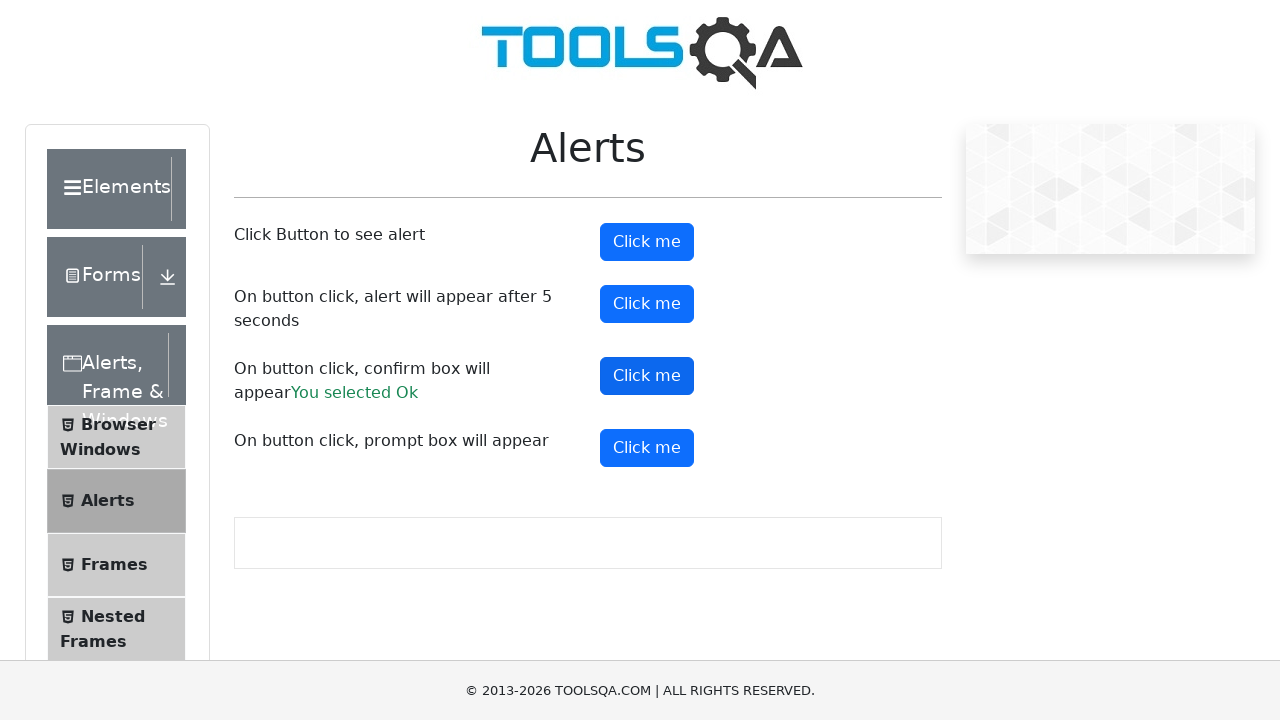

Confirmation result element is now visible
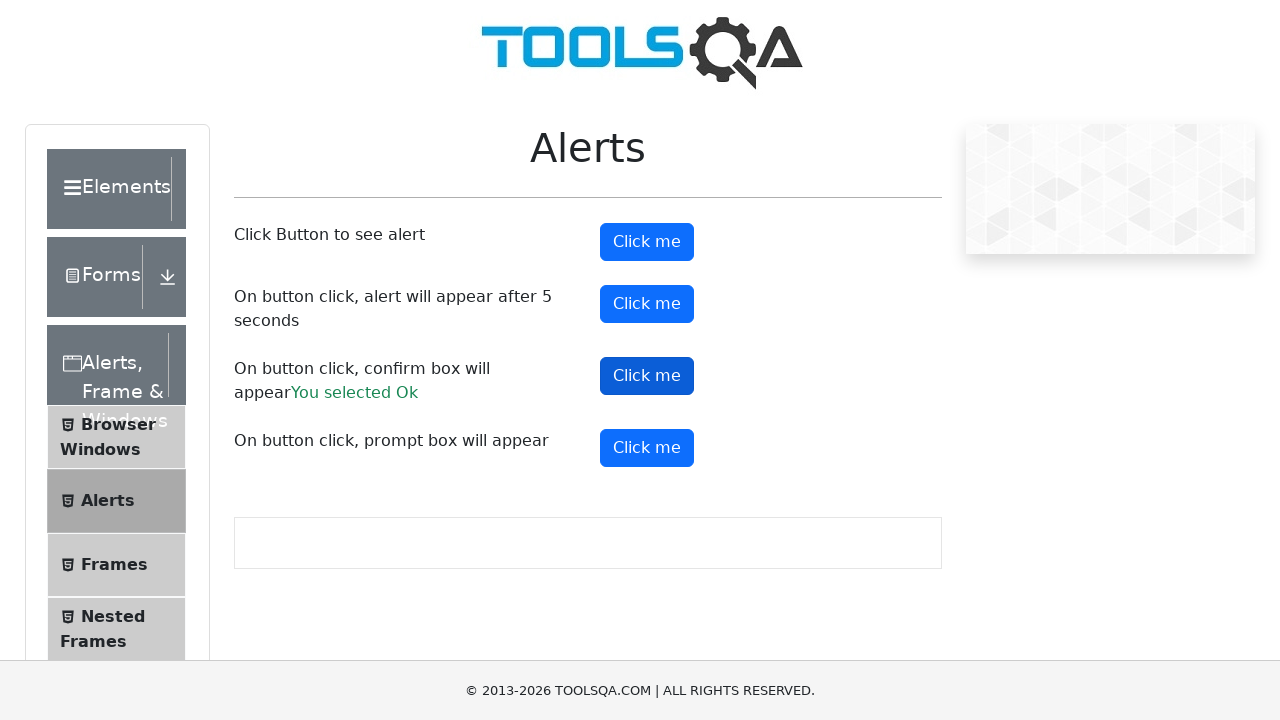

Retrieved result text from confirmation
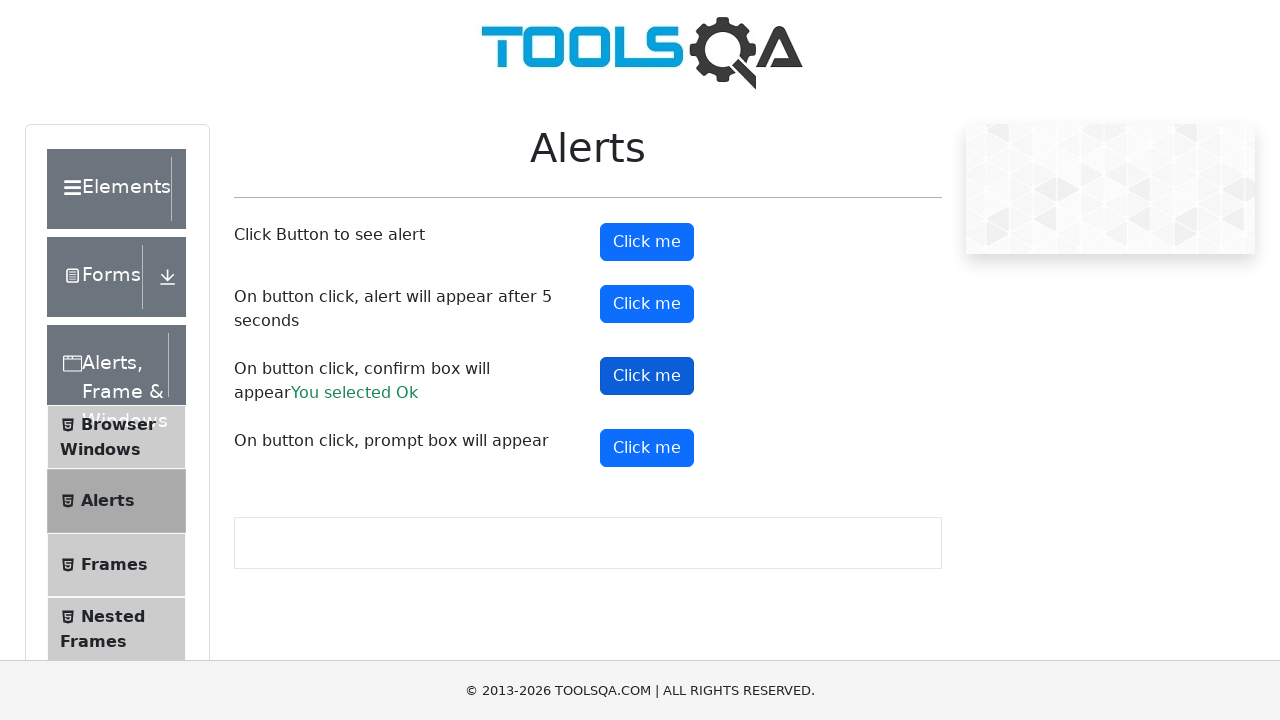

Verified result text is 'You selected Ok'
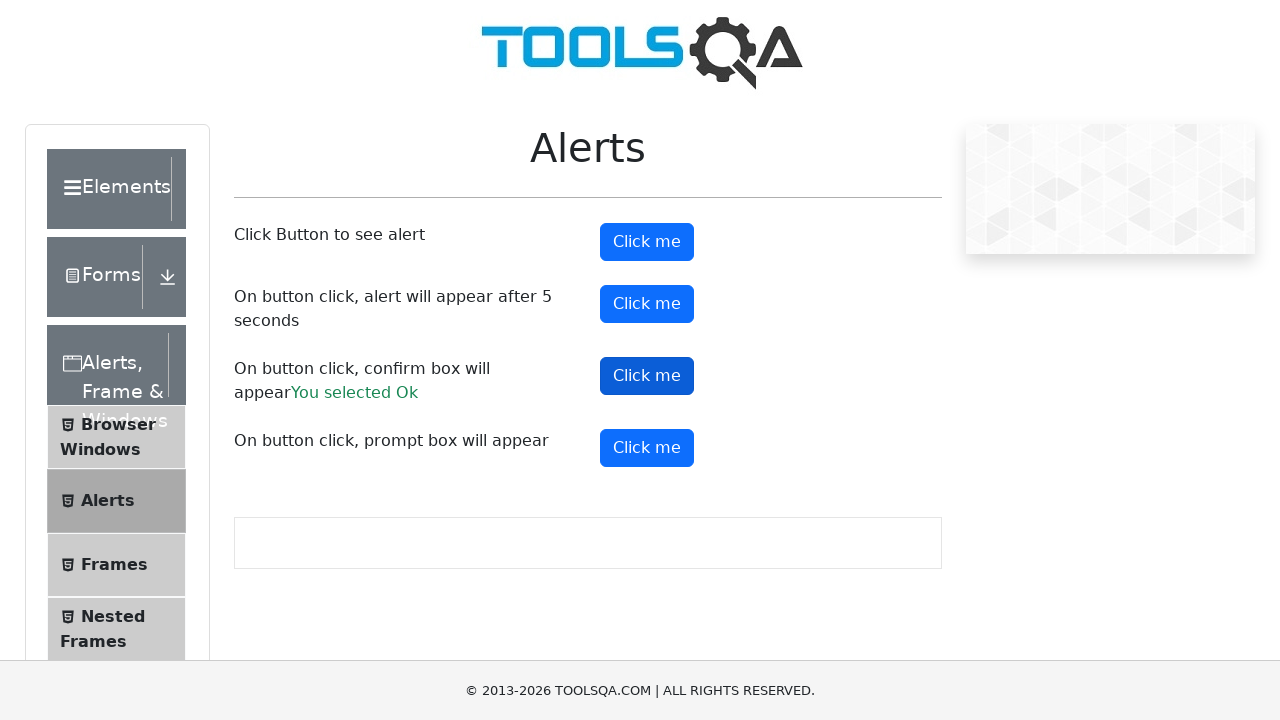

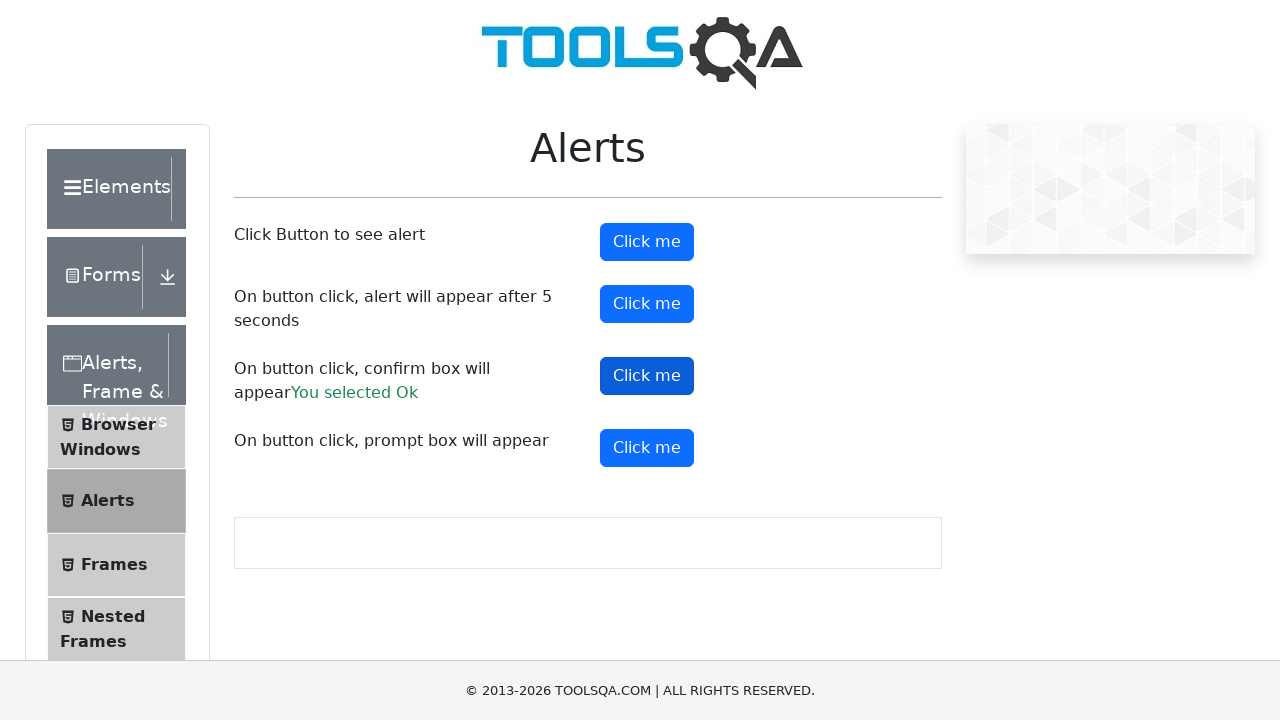